Tests clearing the complete state of all items by checking then unchecking toggle-all

Starting URL: https://demo.playwright.dev/todomvc

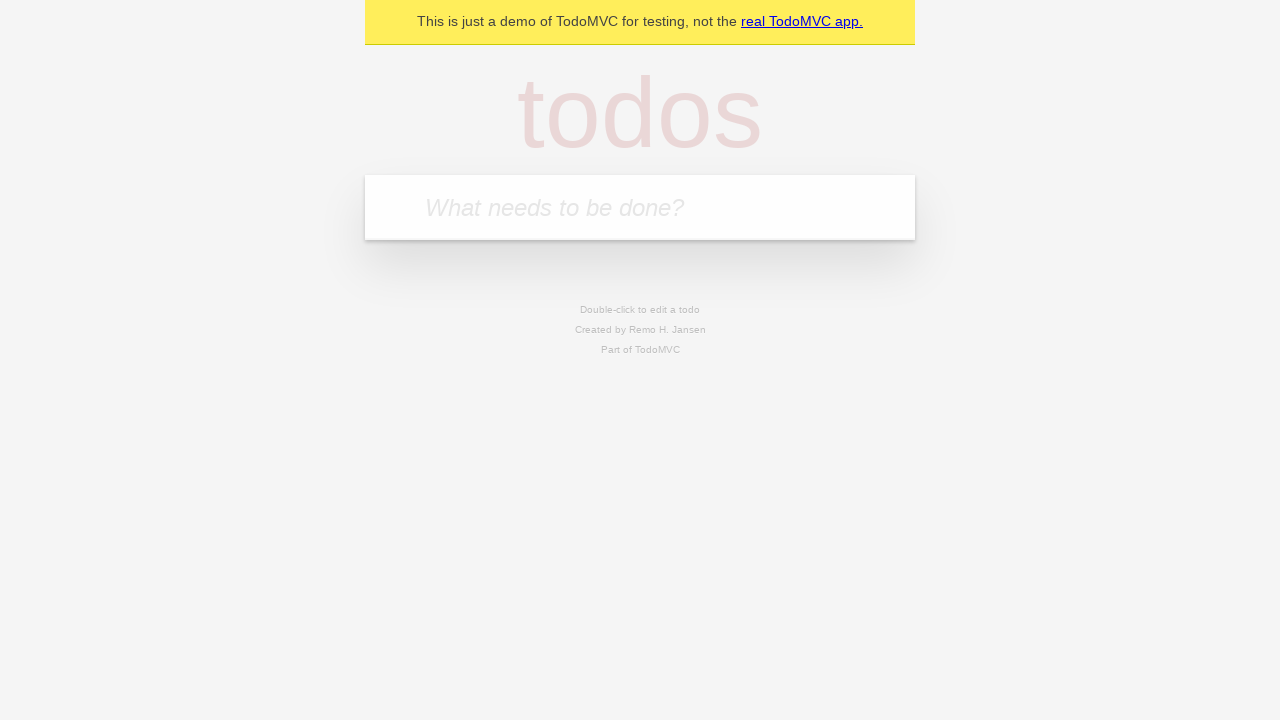

Filled new todo input with 'buy some cheese' on .new-todo
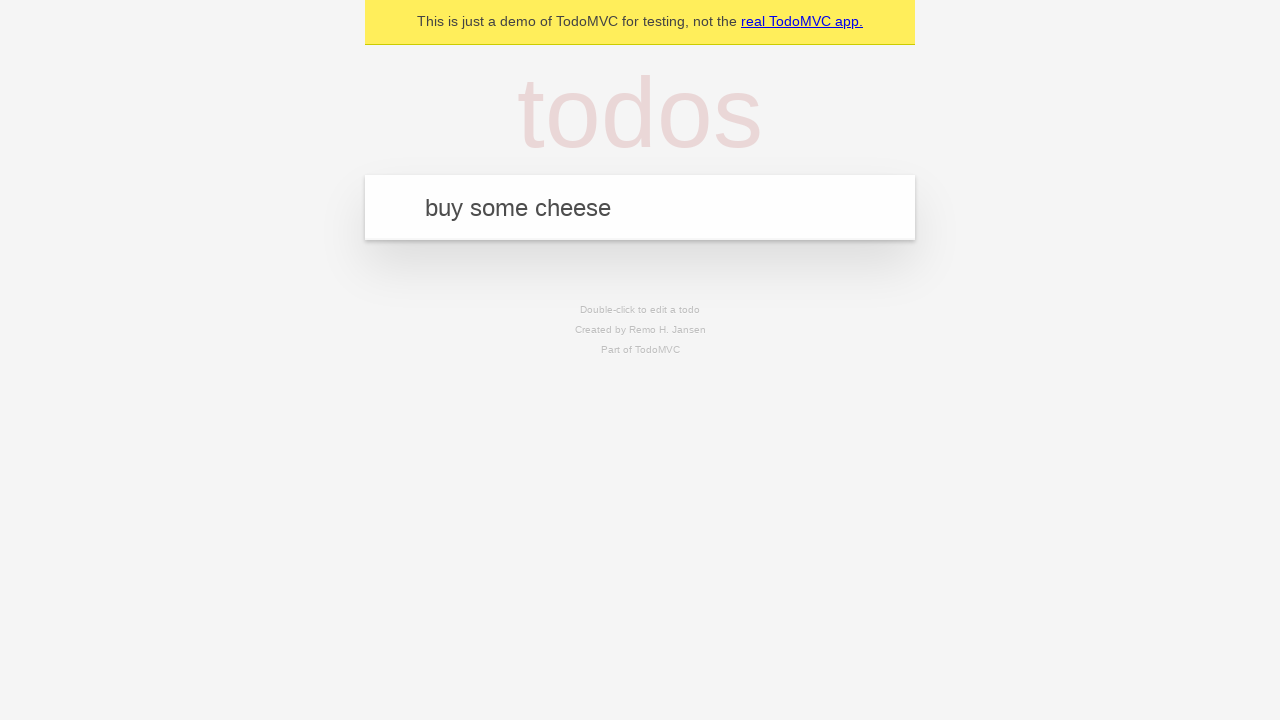

Pressed Enter to create first todo on .new-todo
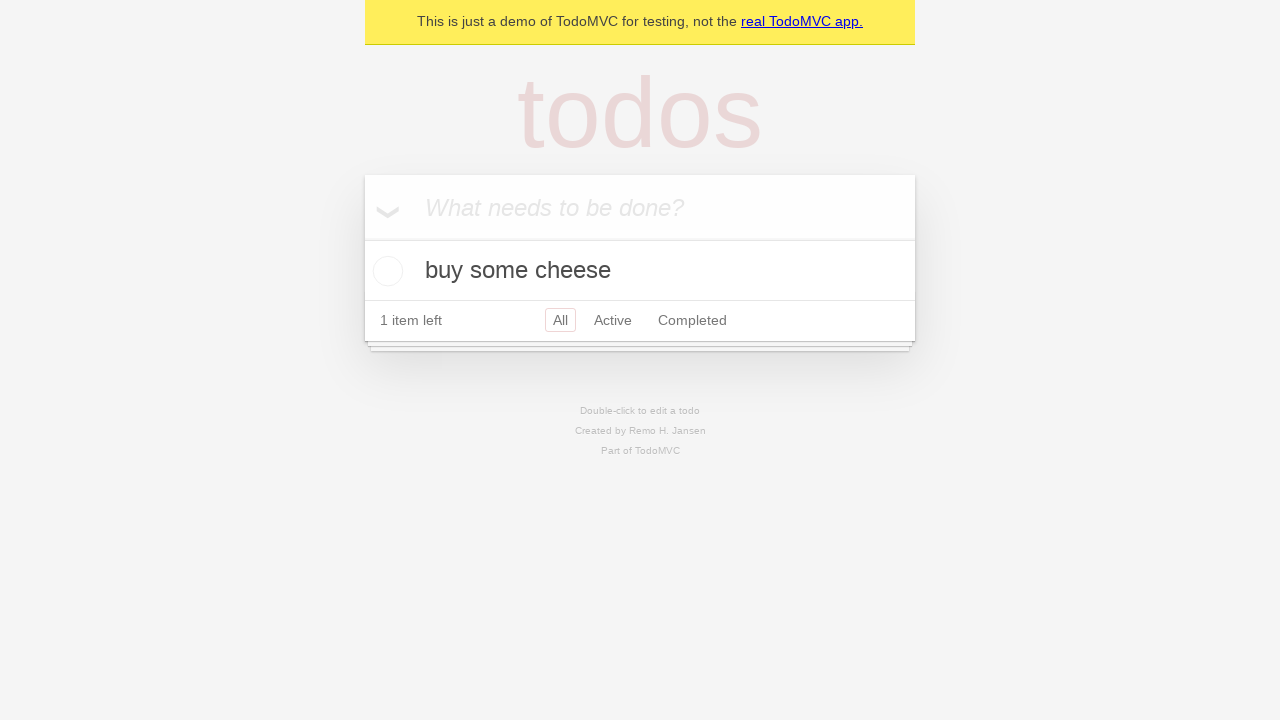

Filled new todo input with 'feed the cat' on .new-todo
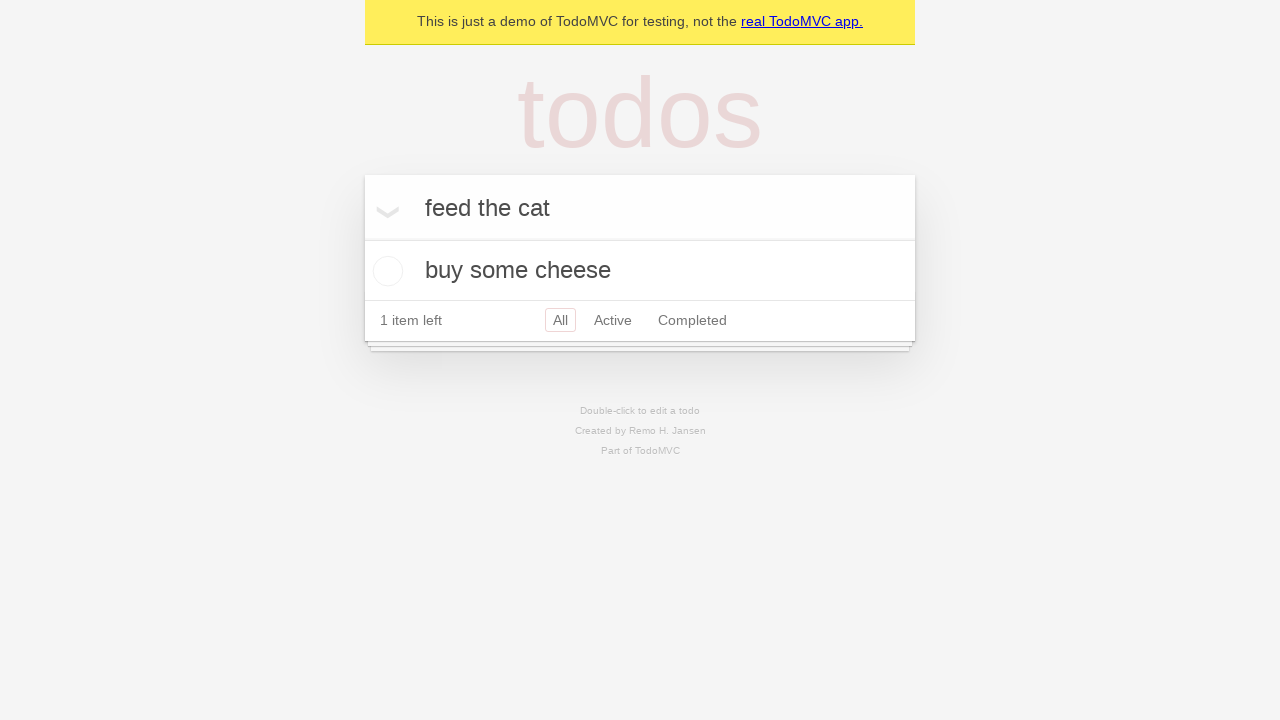

Pressed Enter to create second todo on .new-todo
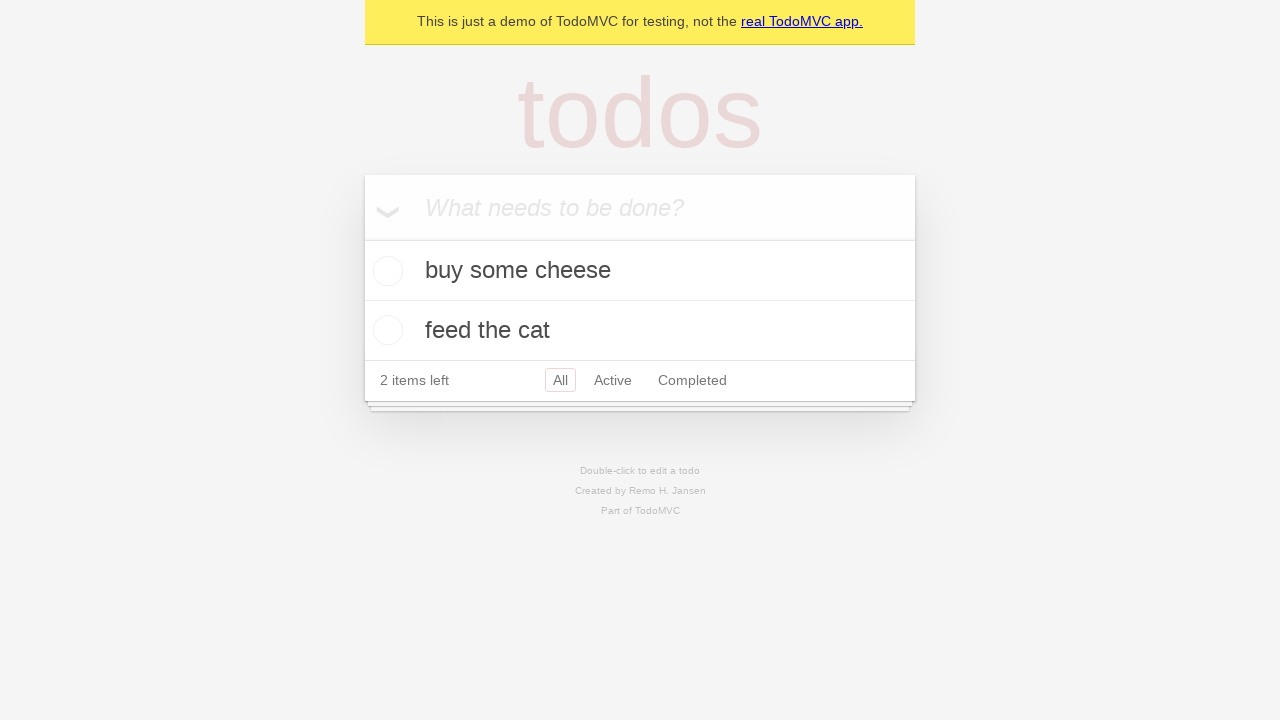

Filled new todo input with 'book a doctors appointment' on .new-todo
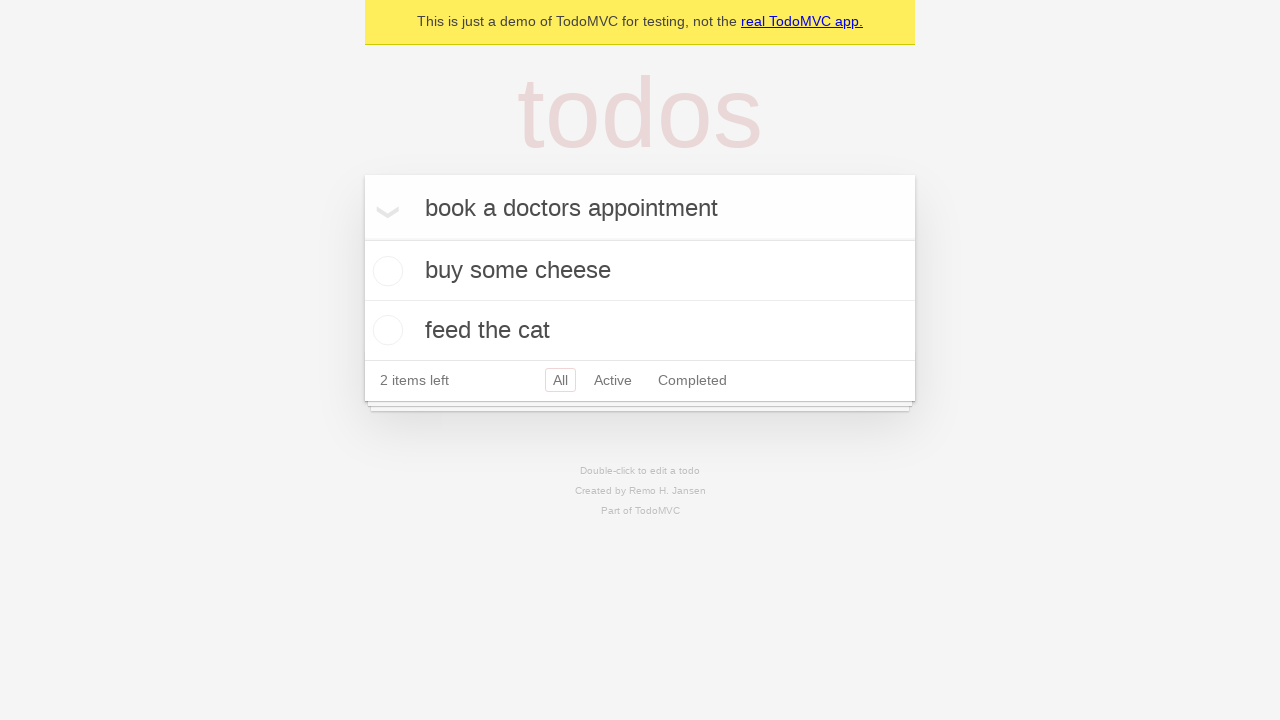

Pressed Enter to create third todo on .new-todo
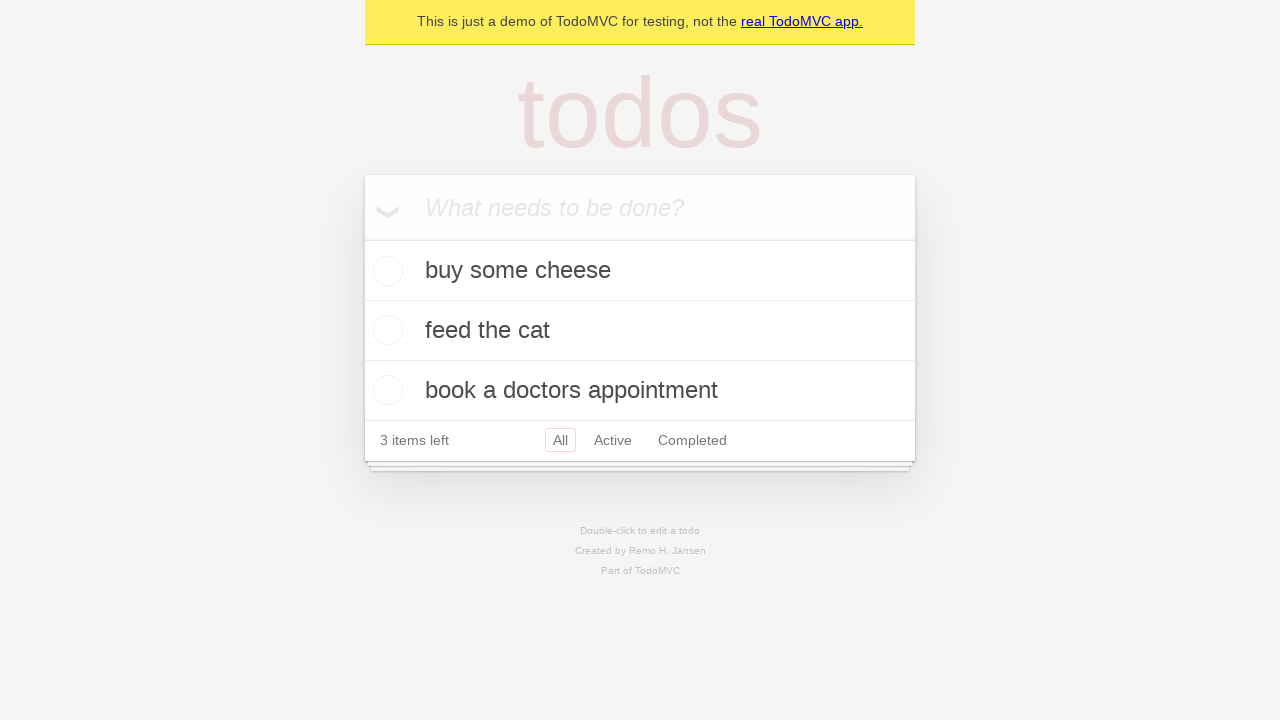

Checked toggle-all to mark all todos as complete at (362, 238) on .toggle-all
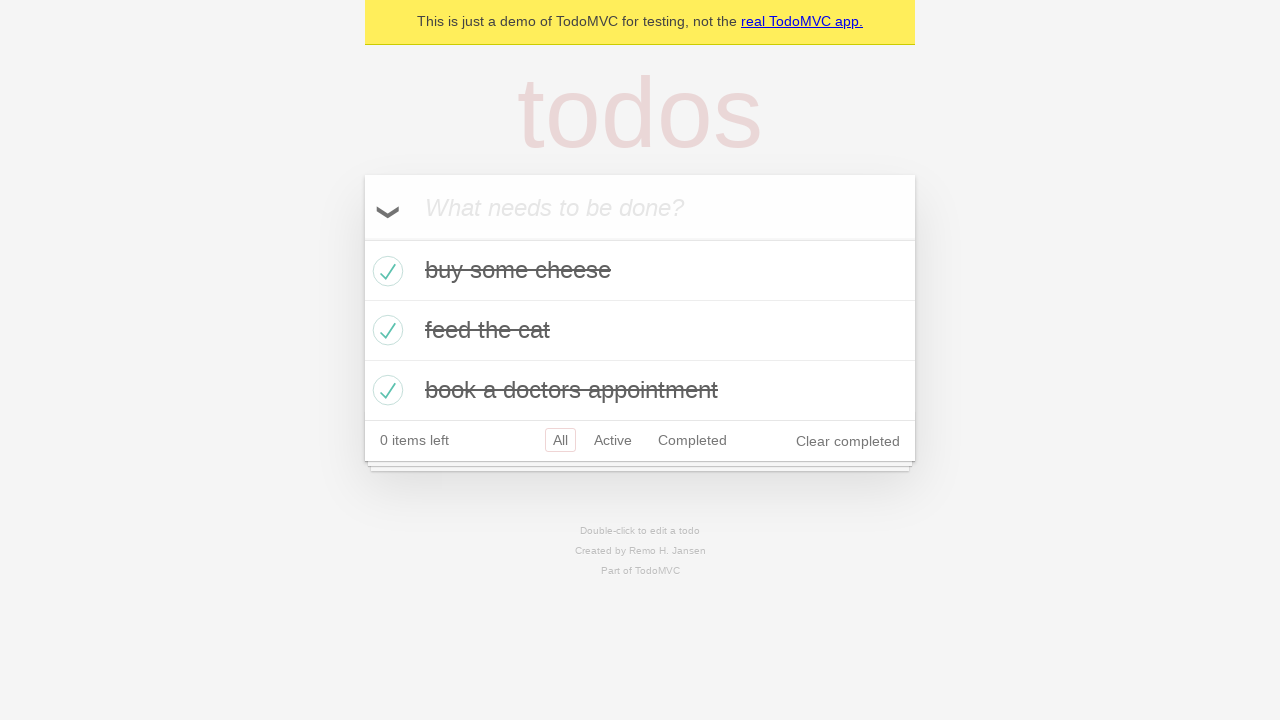

Unchecked toggle-all to clear complete state of all todos at (362, 238) on .toggle-all
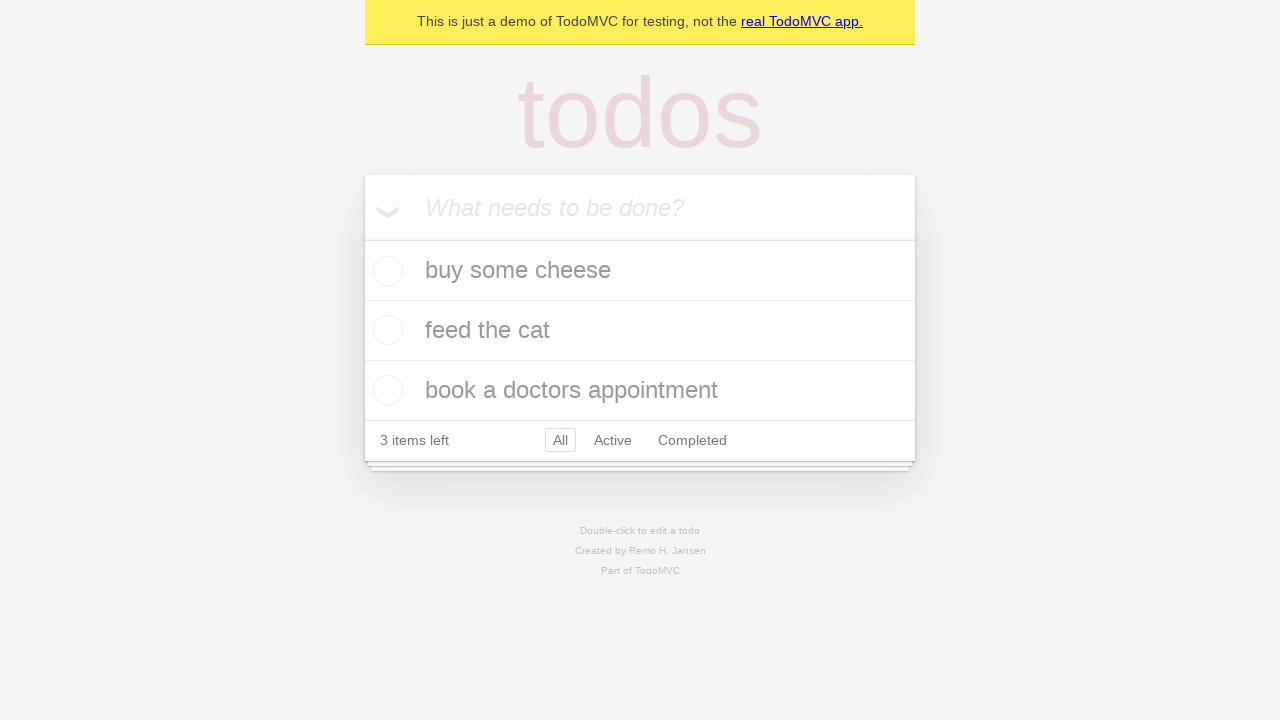

Waited for todo list items to be visible in uncompleted state
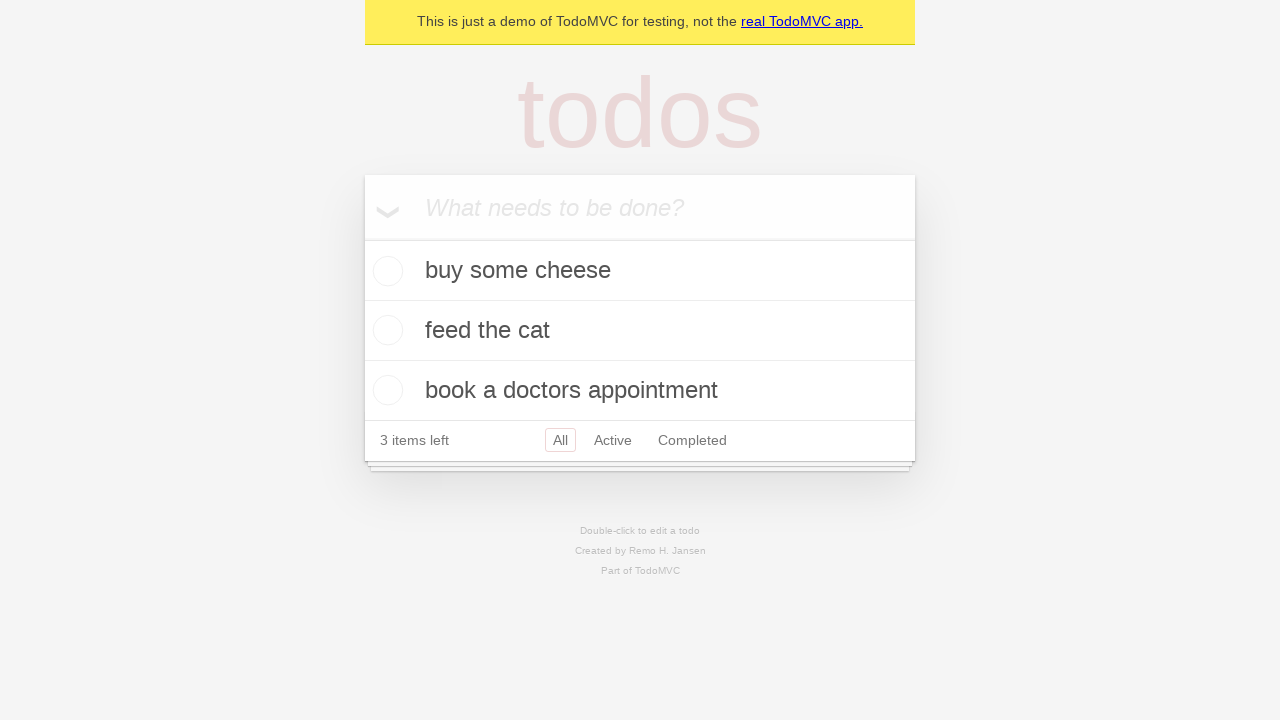

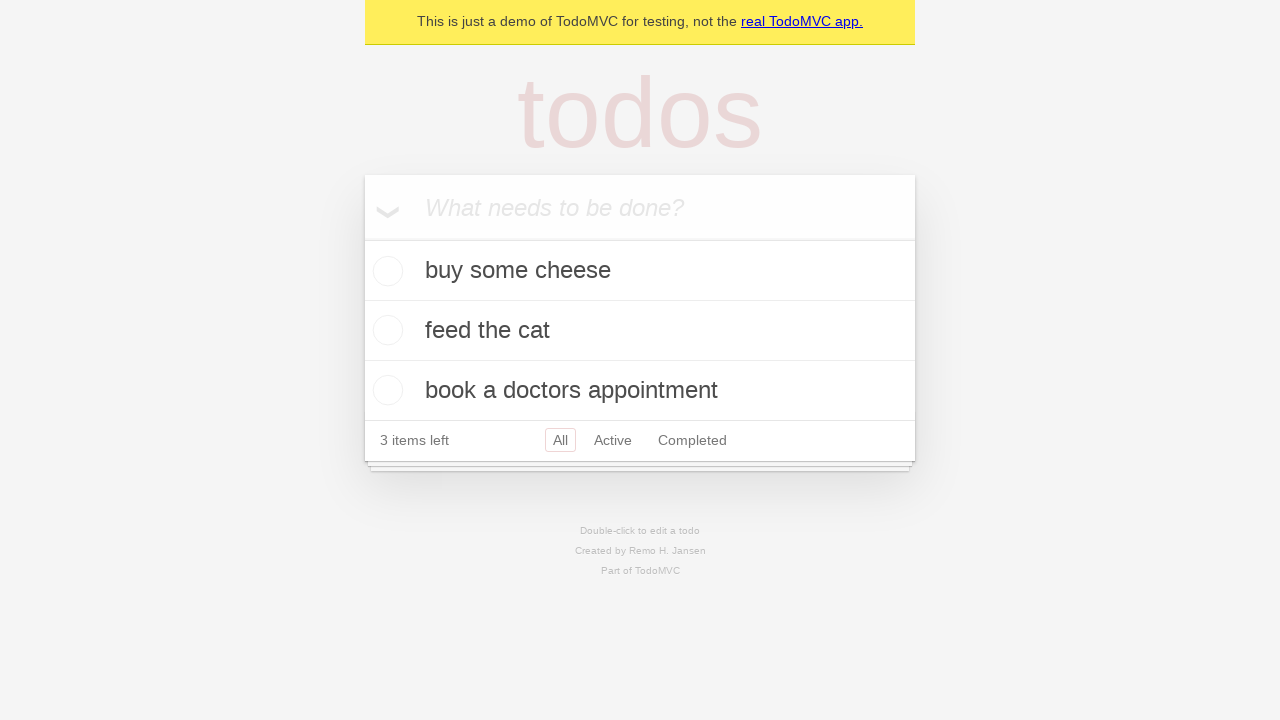